Tests the BMI calculator by entering height (175 cm) and weight (70 kg), clicking calculate, and verifying the result is approximately 22.85

Starting URL: https://www.texasheart.org/heart-health/heart-information-center/topics/body-mass-index-bmi-calculator/

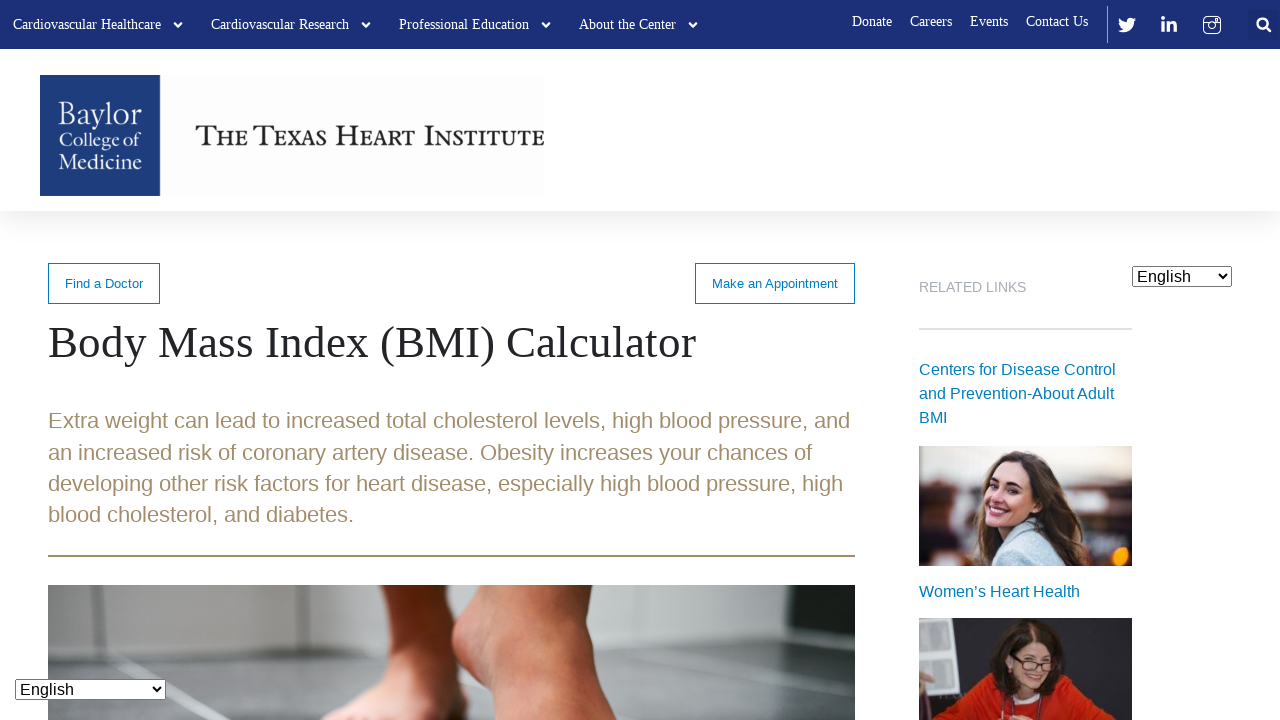

Height input field is visible
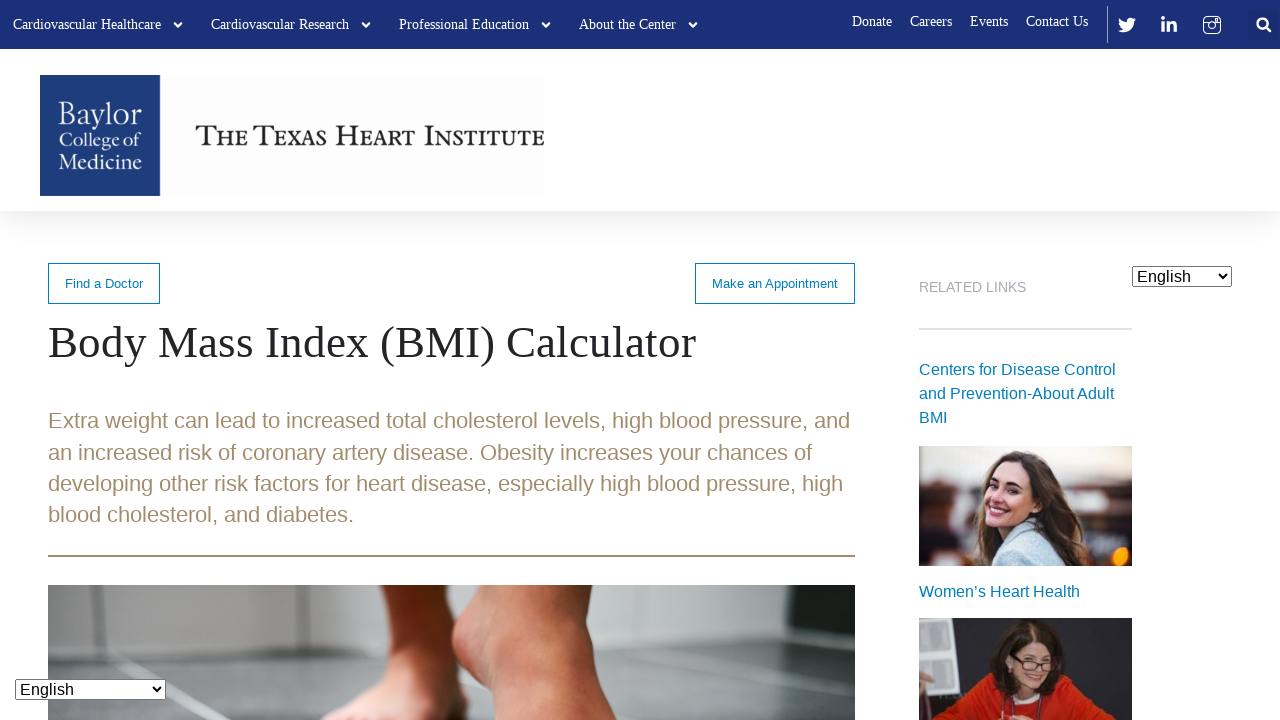

Filled height input field with 175 cm on xpath=//*[@id='post-601']/div/div/form/fieldset/div[2]/div[1]/div[2]/div[2]/inpu
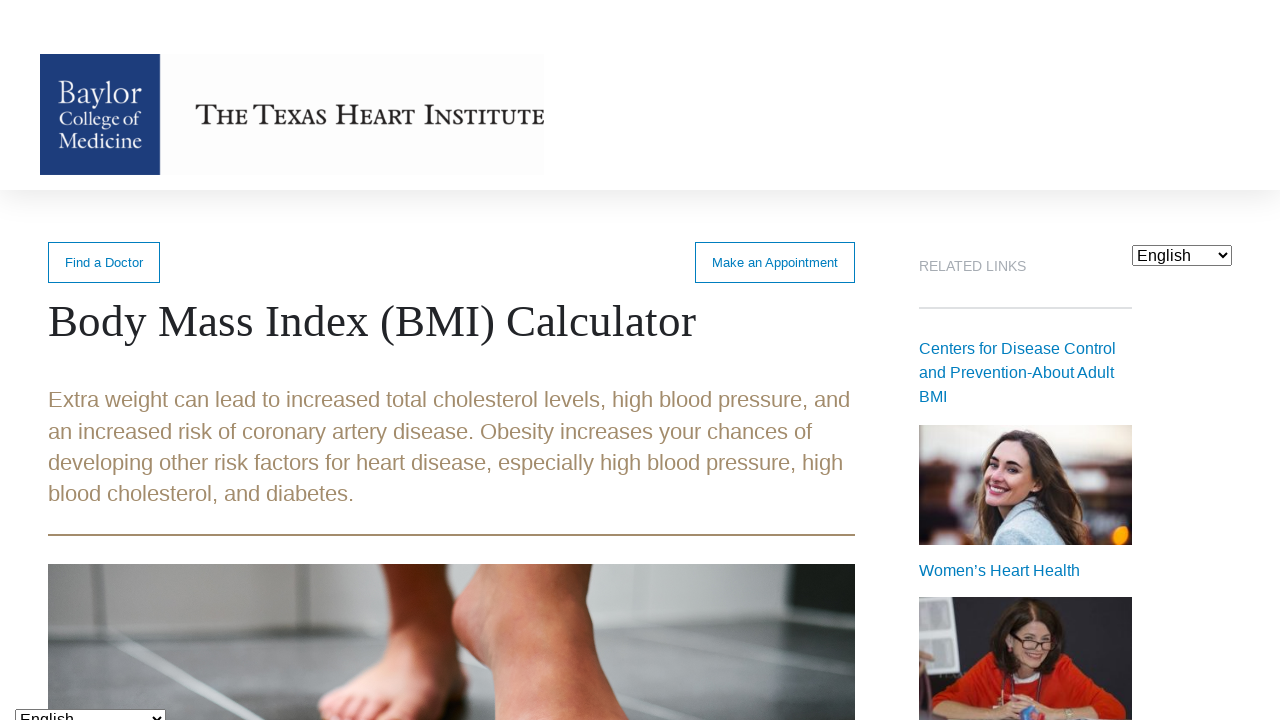

Weight input field is visible
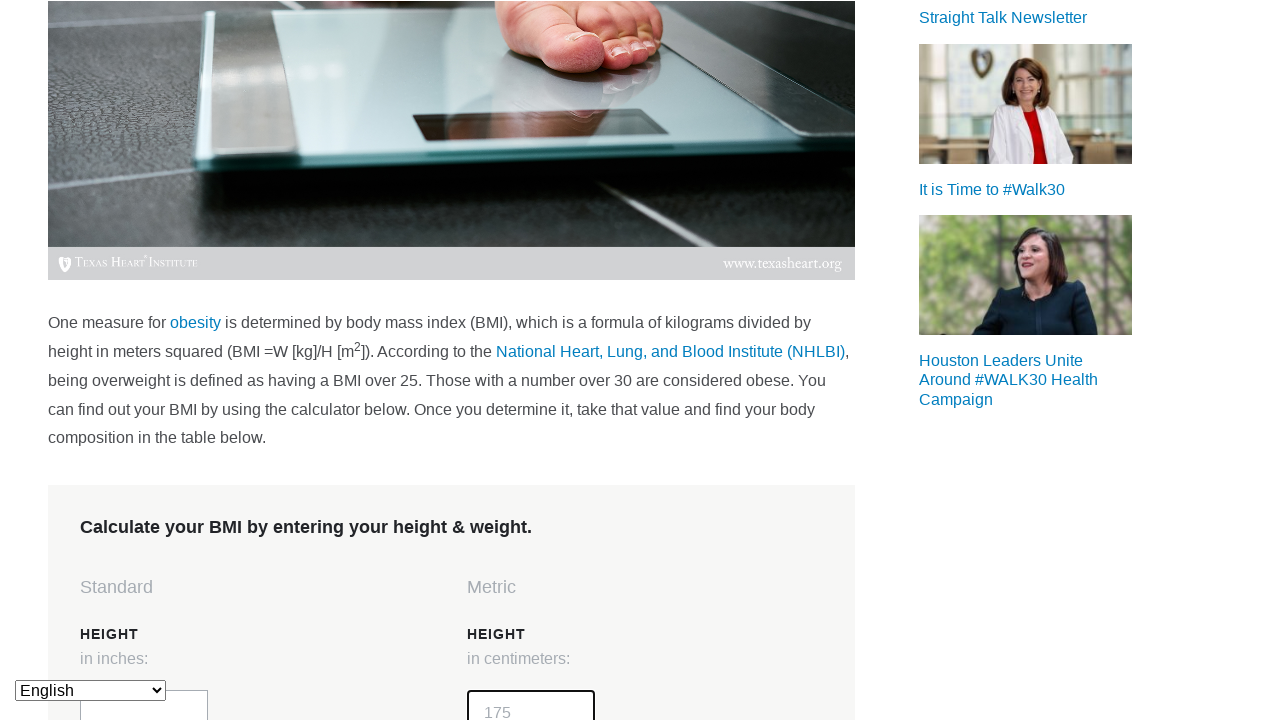

Filled weight input field with 70 kg on xpath=//*[@id='post-601']/div/div/form/fieldset/div[2]/div[1]/div[2]/div[3]/inpu
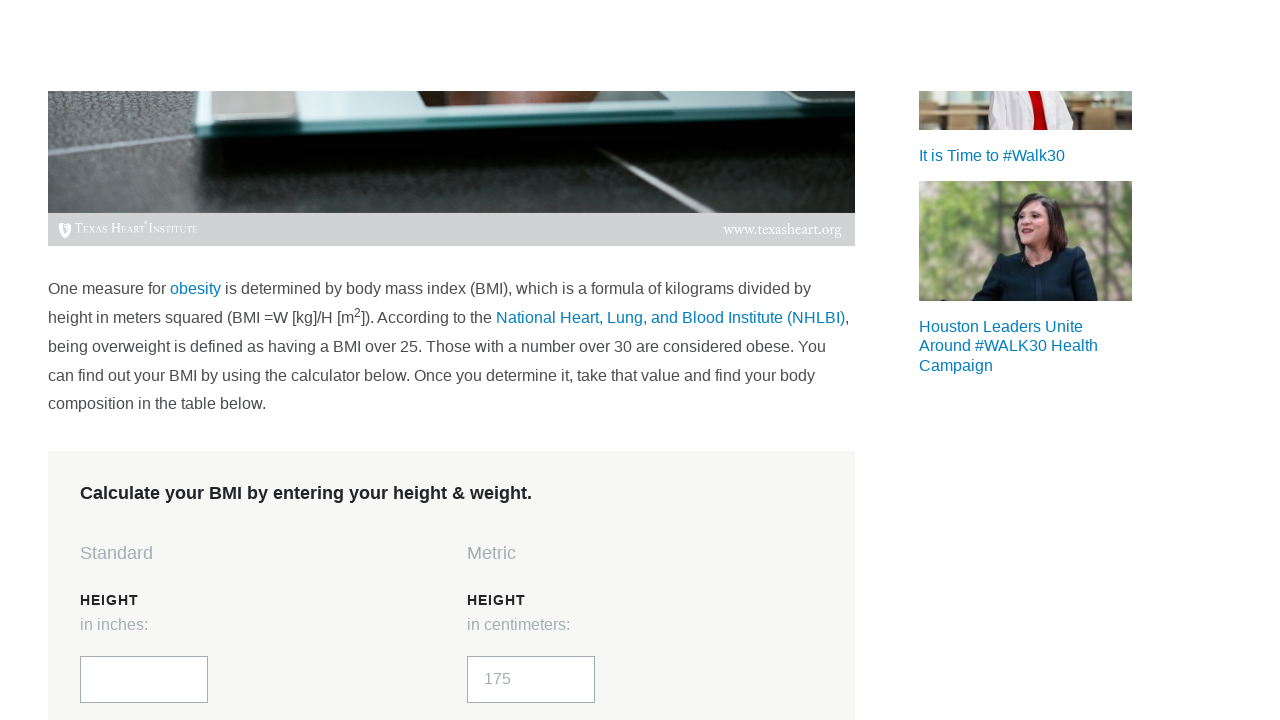

Calculate BMI button is visible
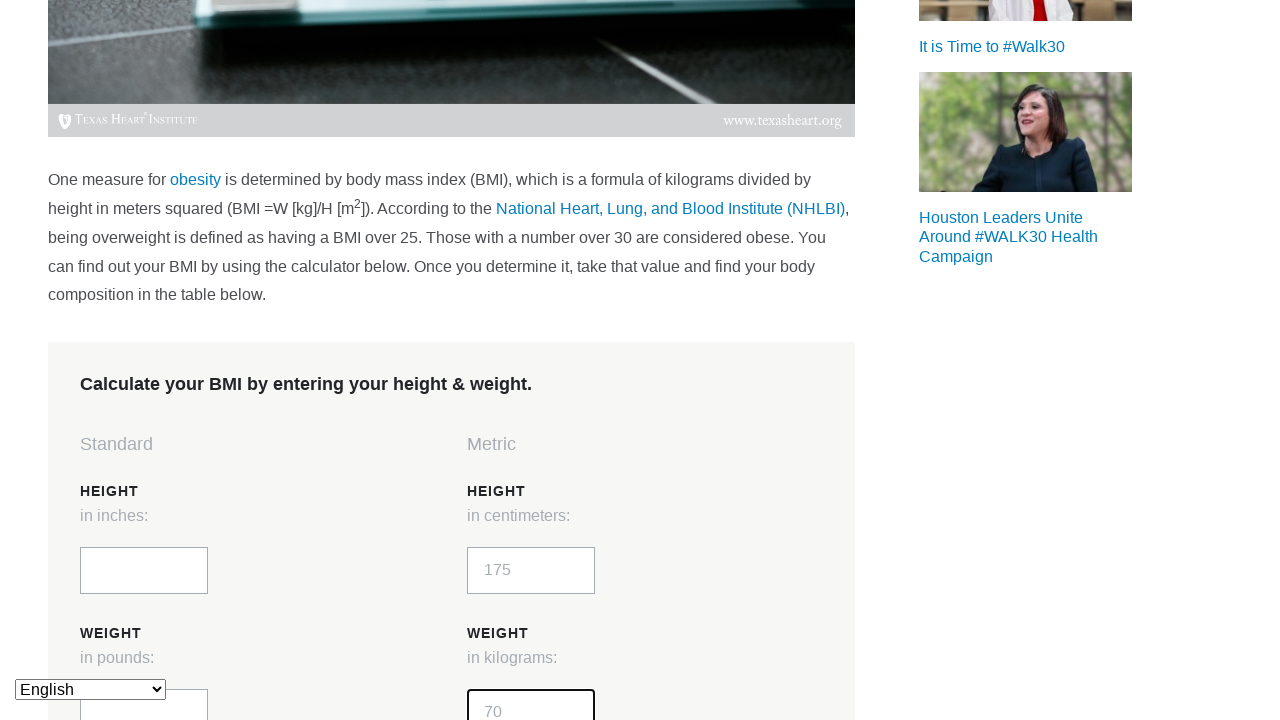

Clicked Calculate BMI button at (542, 361) on xpath=//*[@id='post-601']/div/div/form/fieldset/div[2]/div[1]/div[2]/div[4]/inpu
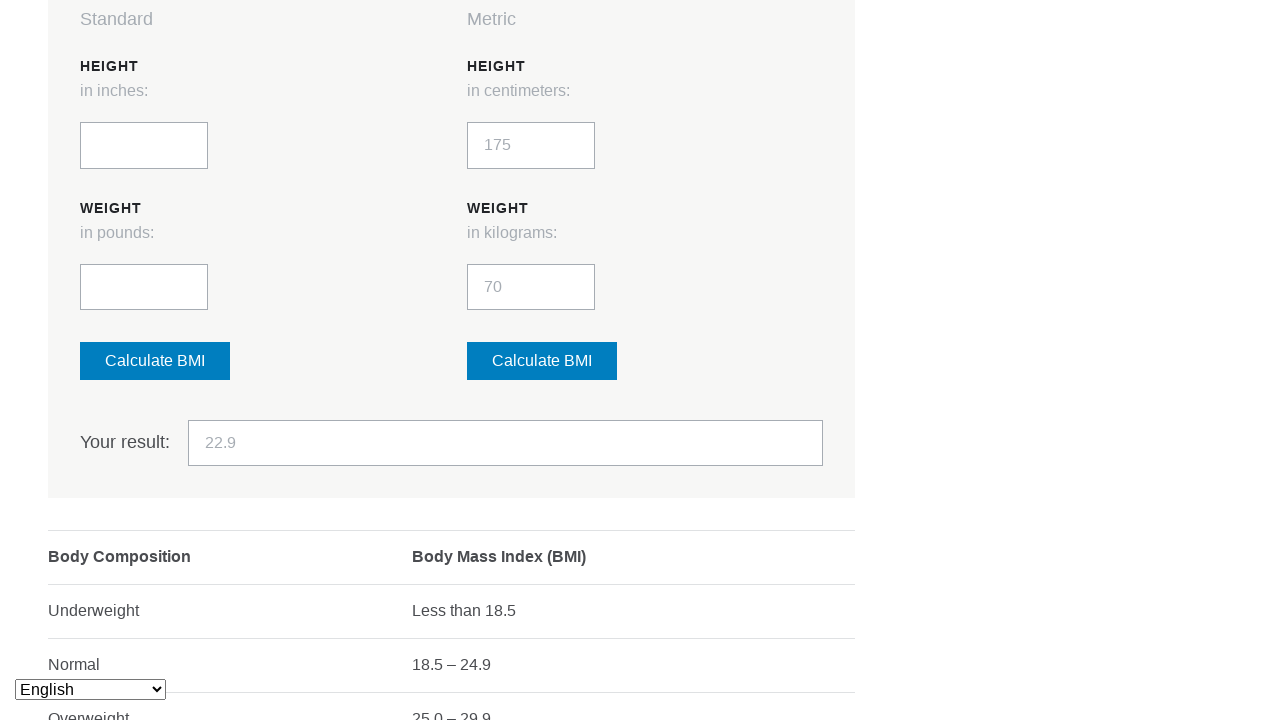

BMI result field is visible
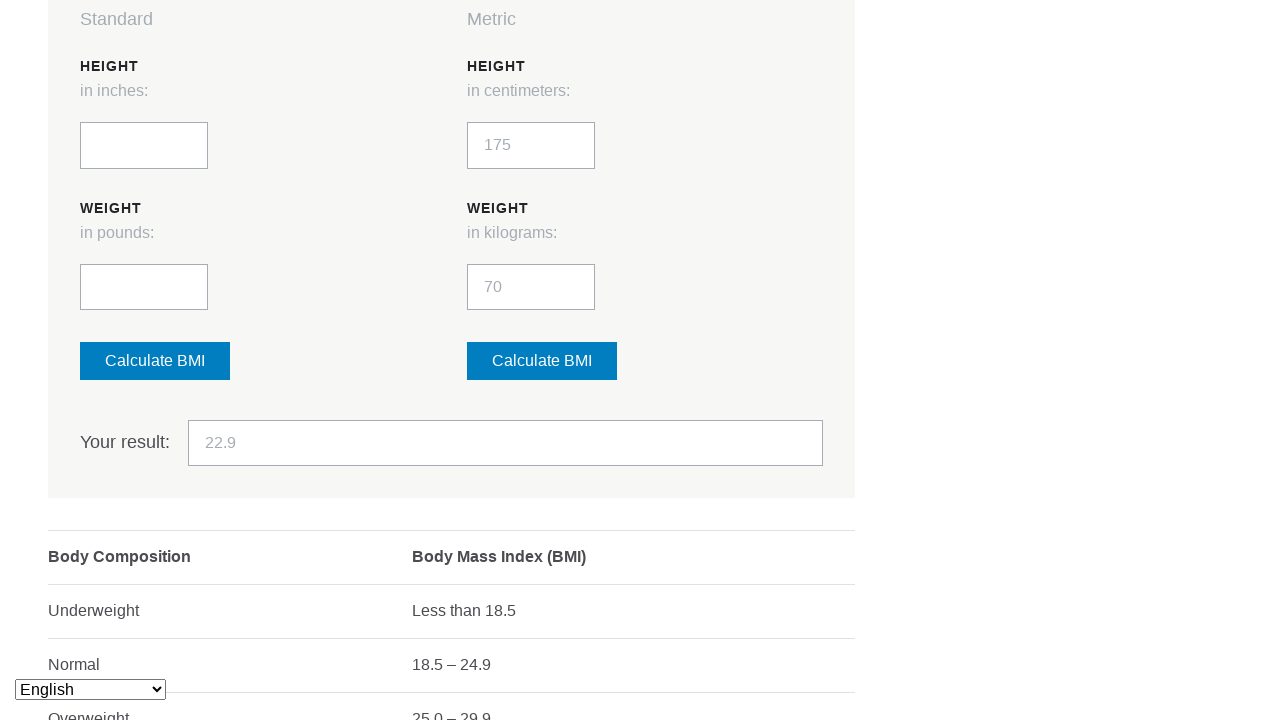

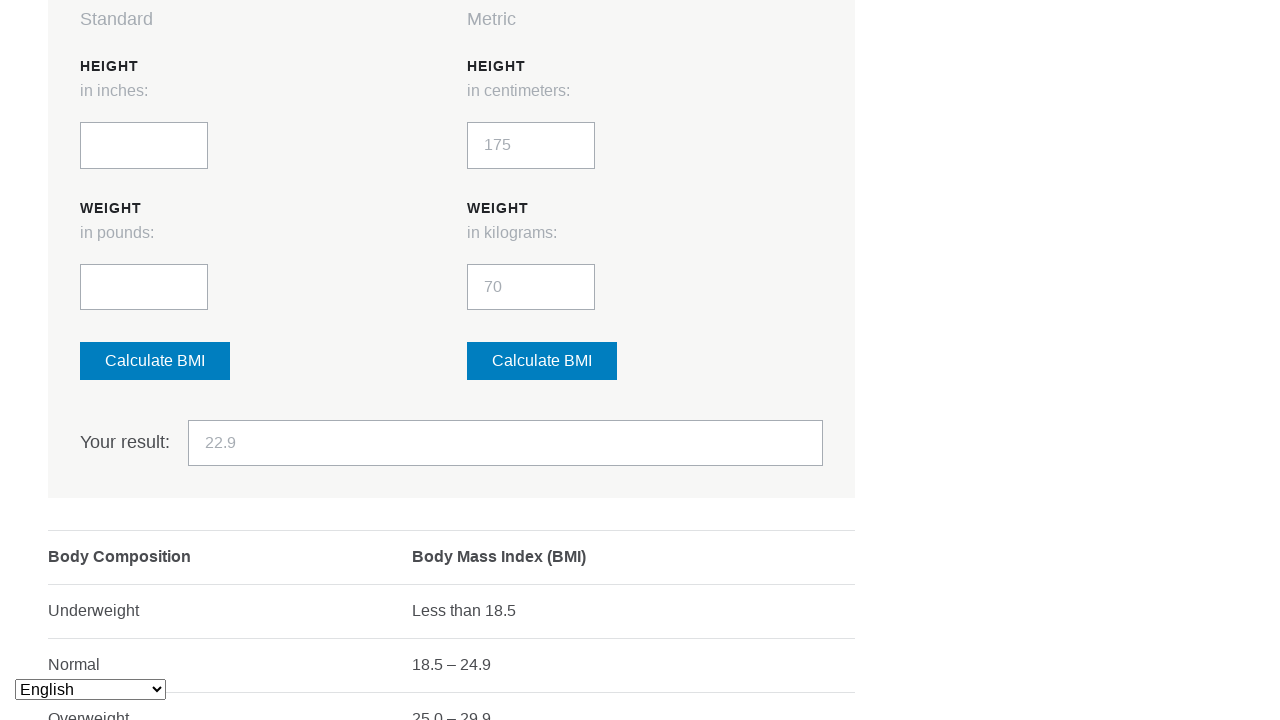